Tests alert dialog functionality by filling a name field, clicking a button to trigger an alert, and accepting the alert dialog

Starting URL: https://codenboxautomationlab.com/practice/

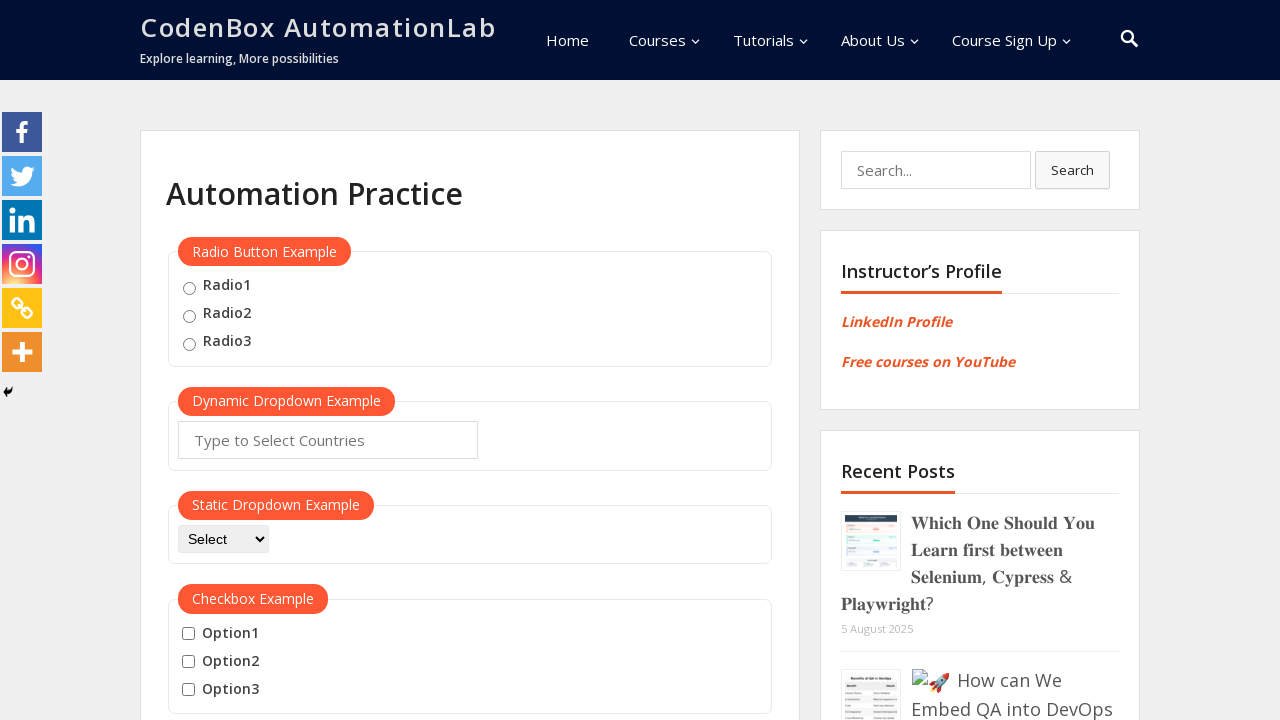

Filled name field with 'joy' on #name
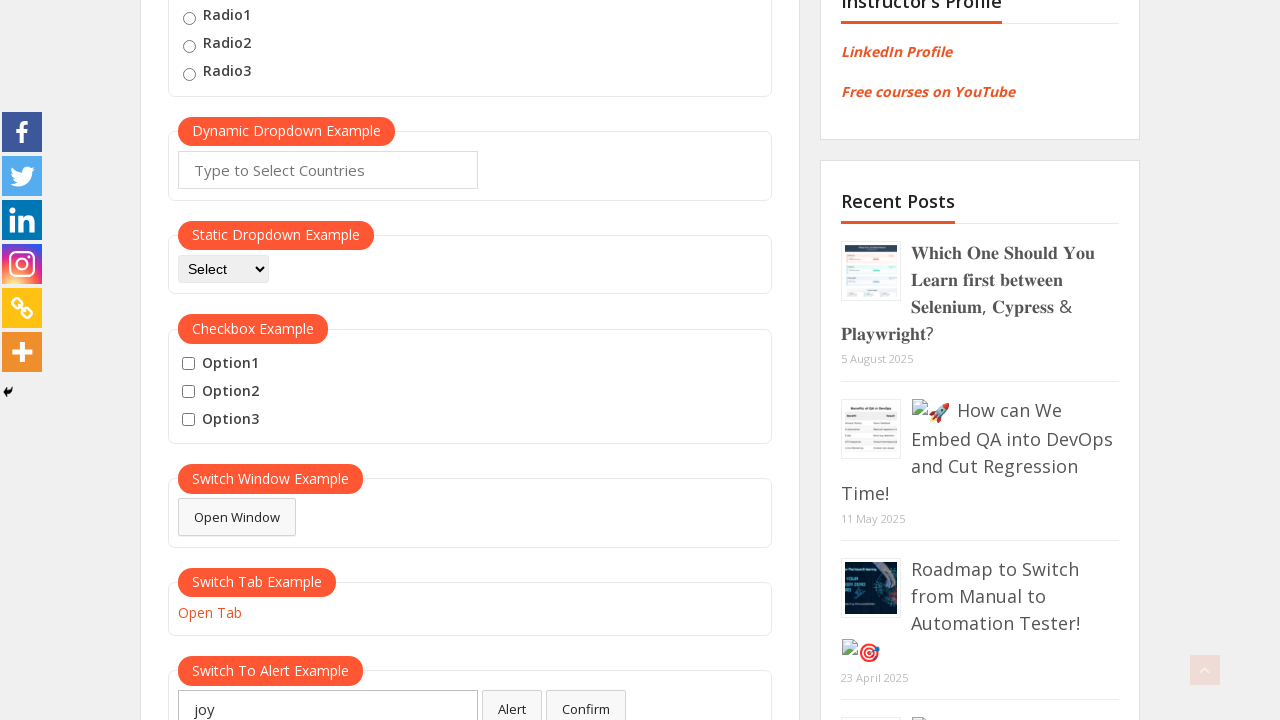

Clicked alert button to trigger alert dialog at (512, 701) on #alertbtn
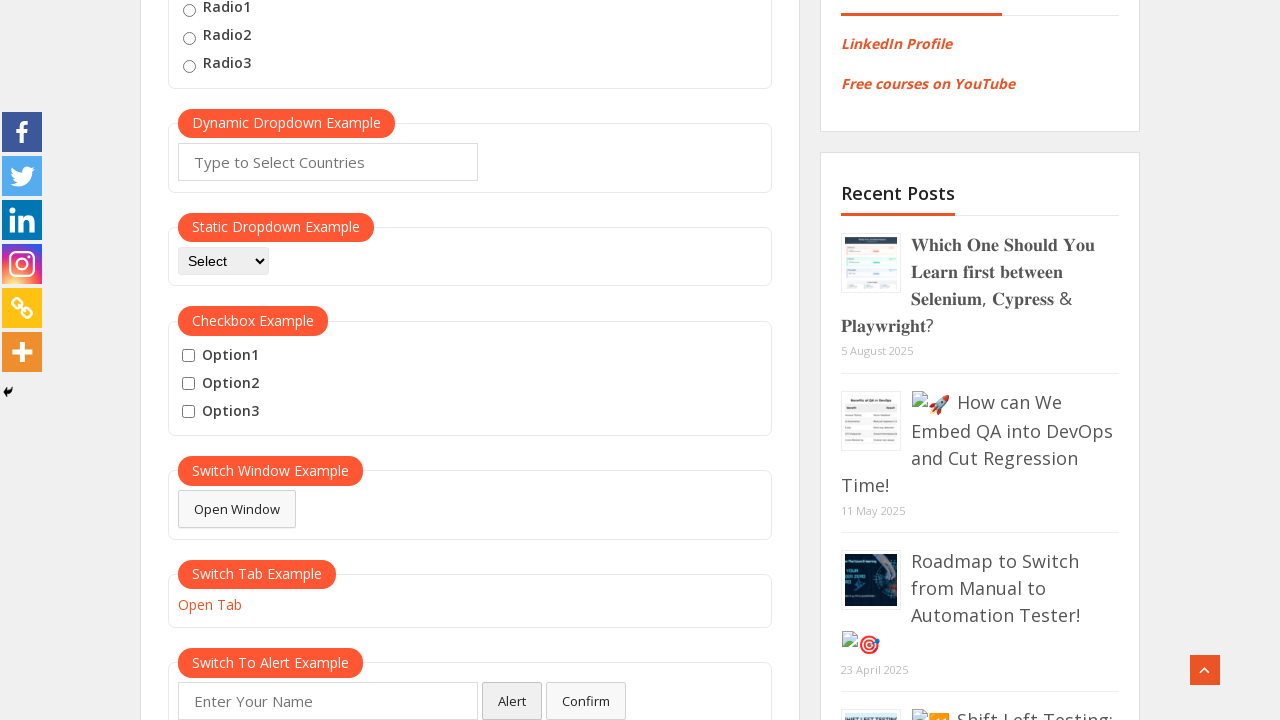

Set up dialog handler to accept alerts
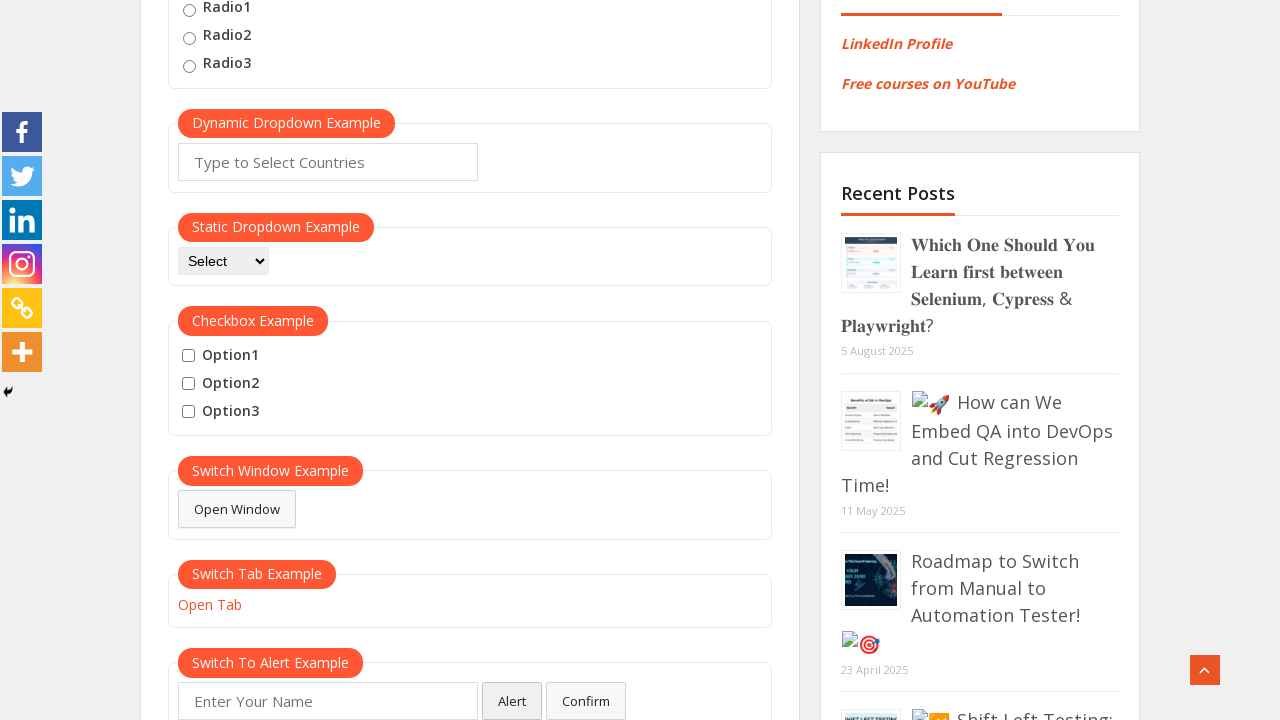

Registered custom dialog handler to print message and accept
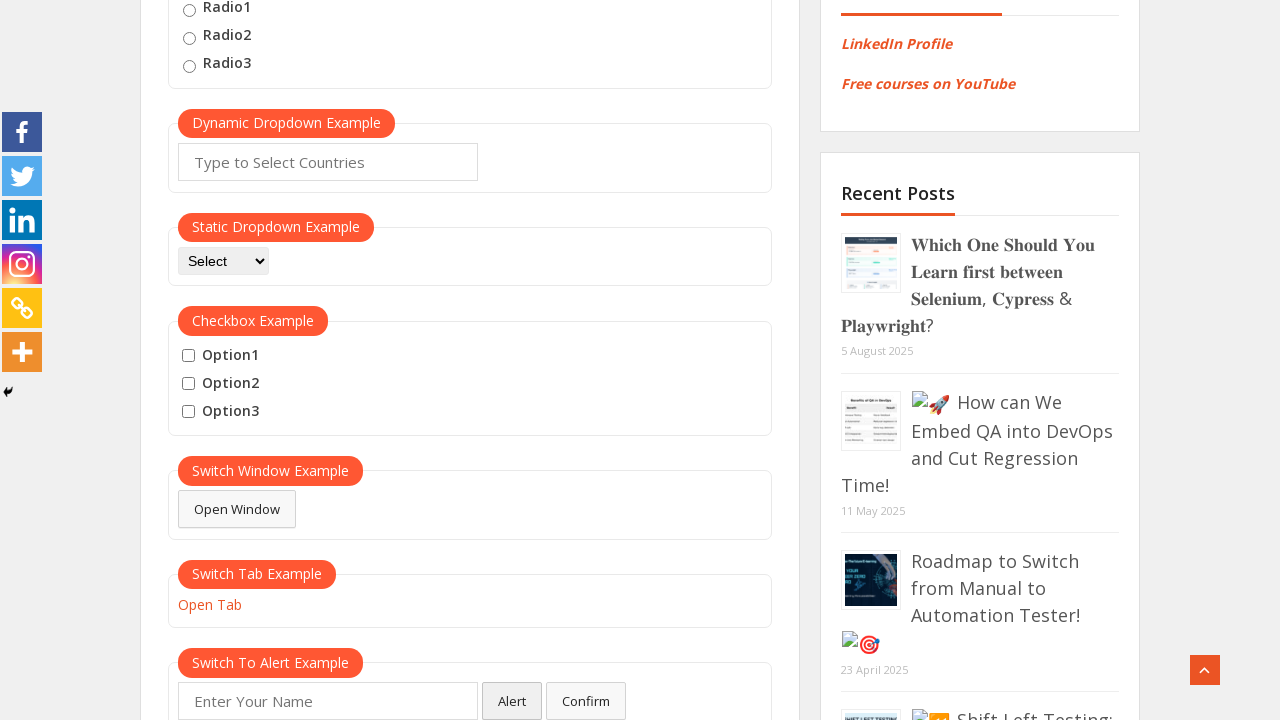

Filled name field with 'joy' again on #name
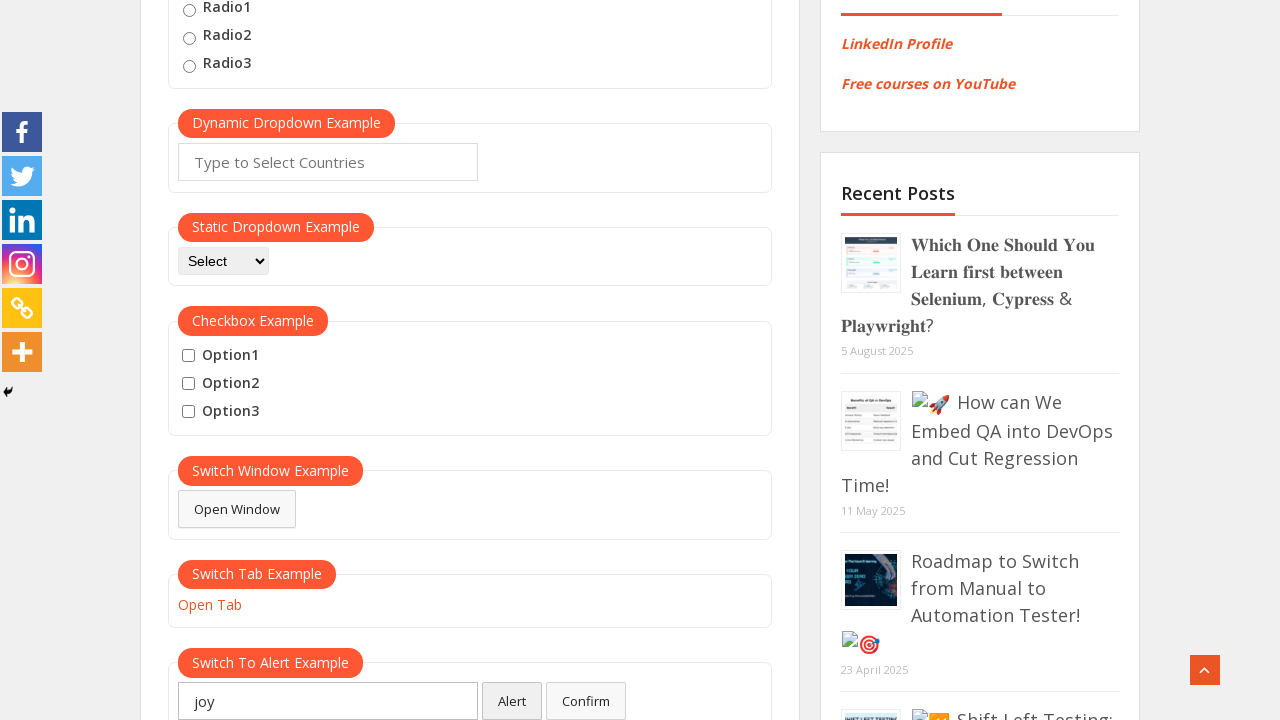

Clicked alert button to trigger alert dialog with custom handler at (512, 701) on #alertbtn
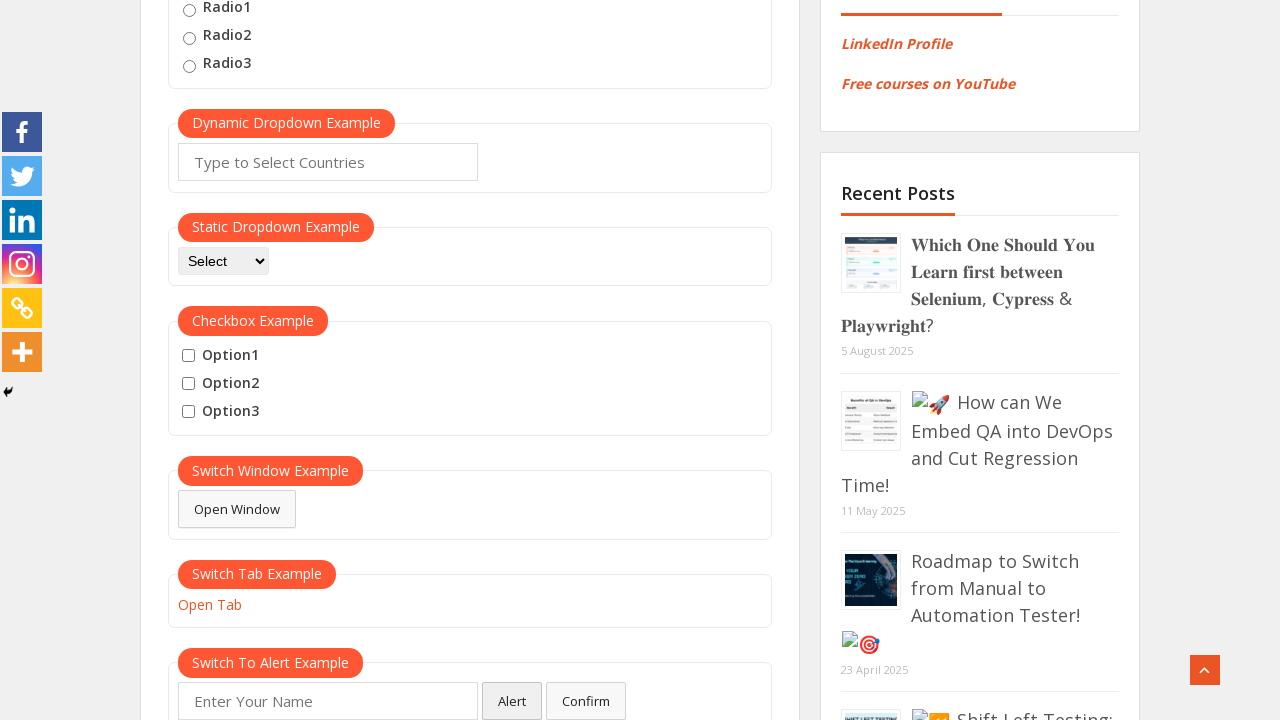

Waited for alert dialog to be processed
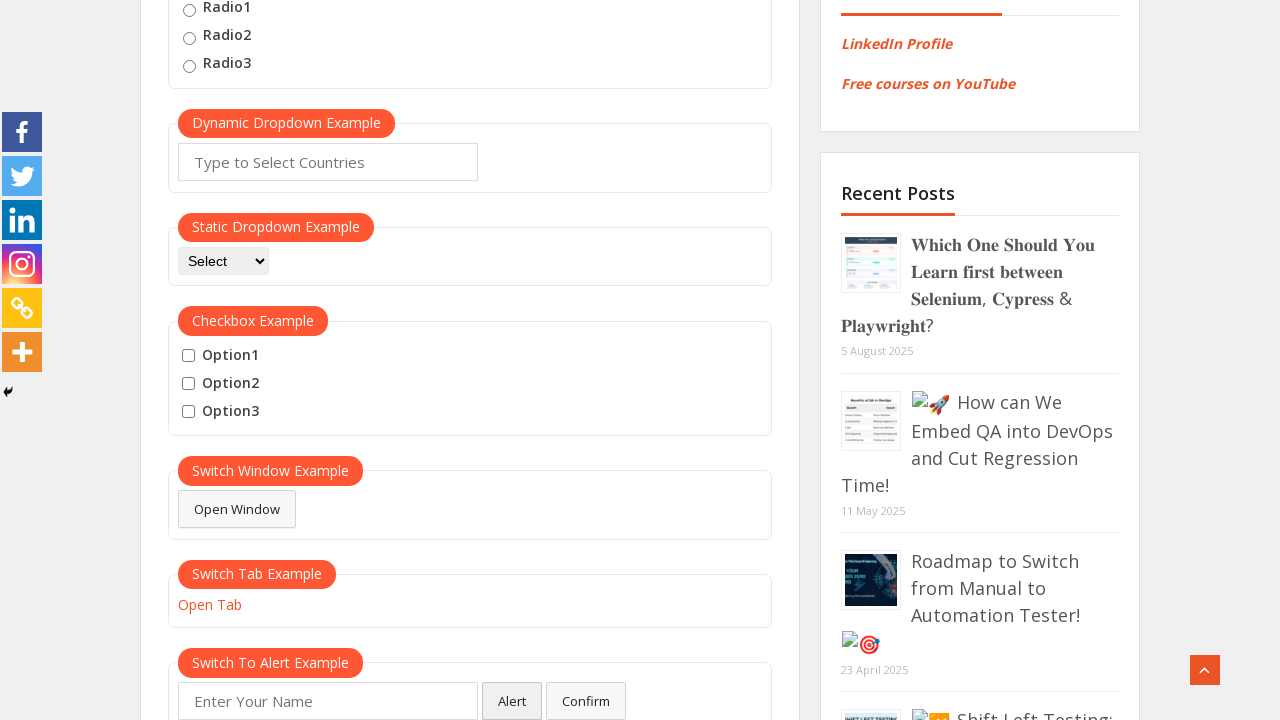

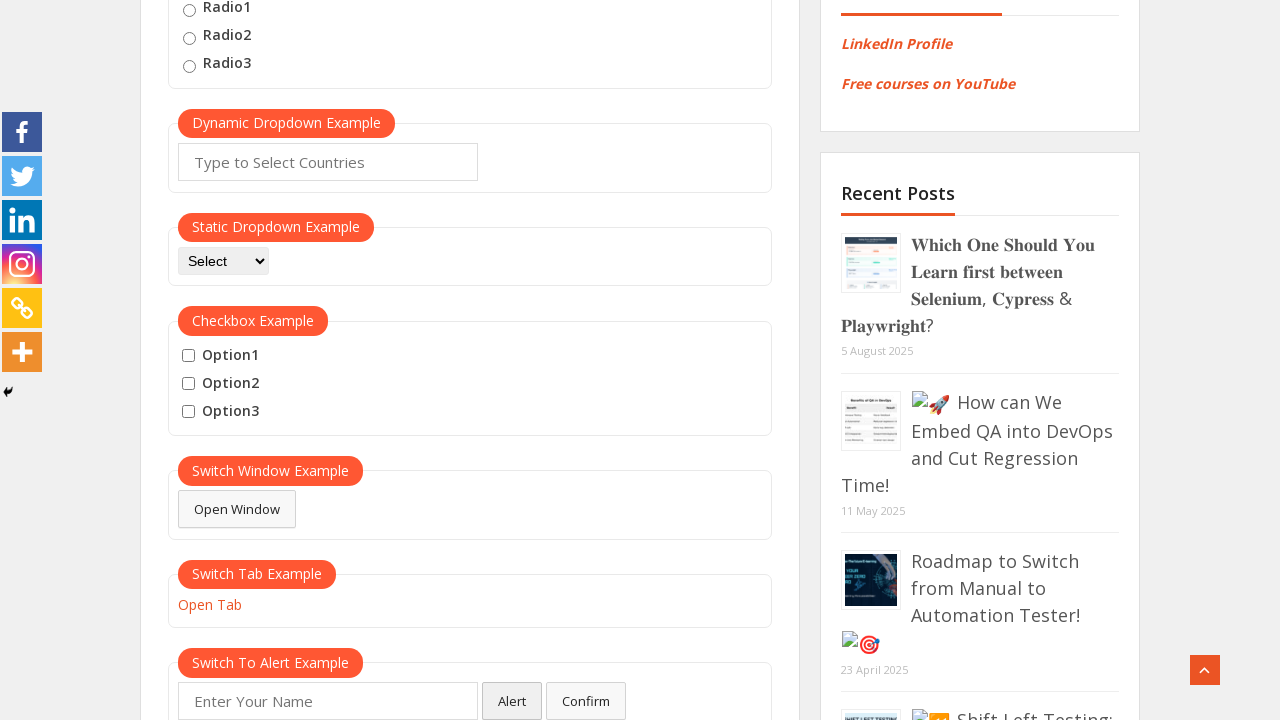